Tests click and hold functionality by selecting a block of 8 consecutive elements (from element 1 to element 8) using drag selection on a jQuery selectable list.

Starting URL: https://automationfc.github.io/jquery-selectable/

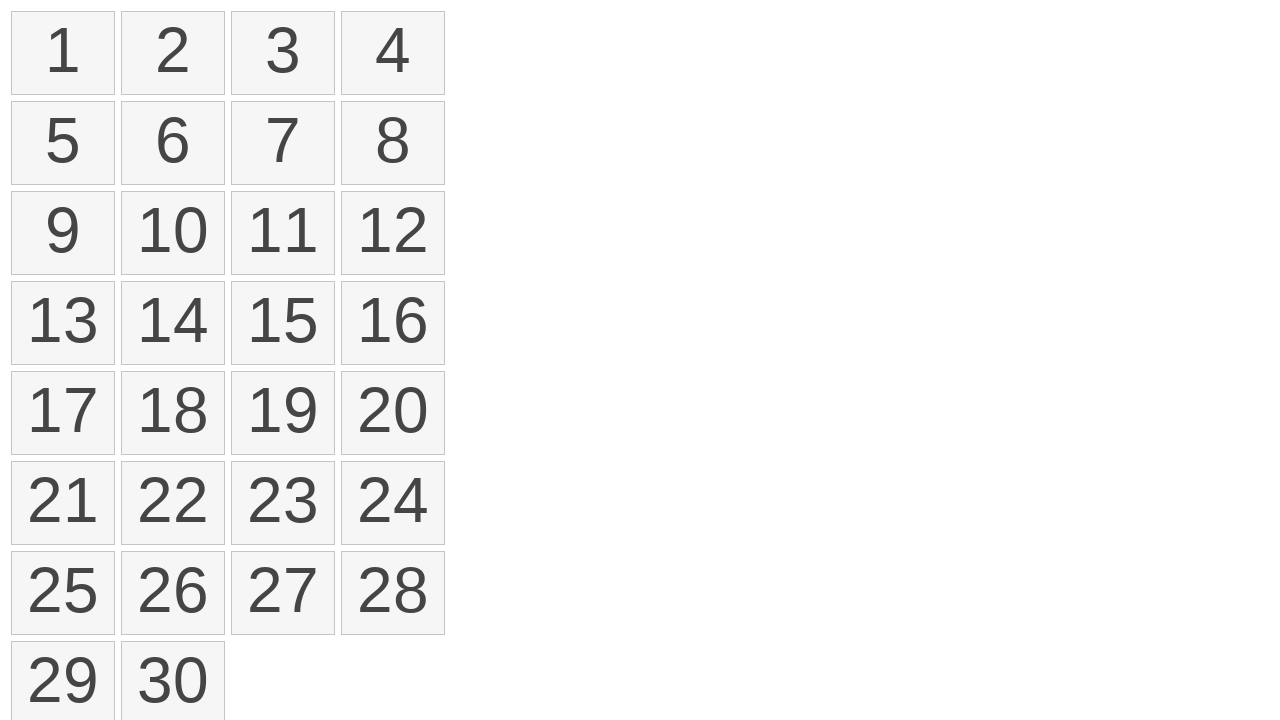

Waited for jQuery selectable list to load
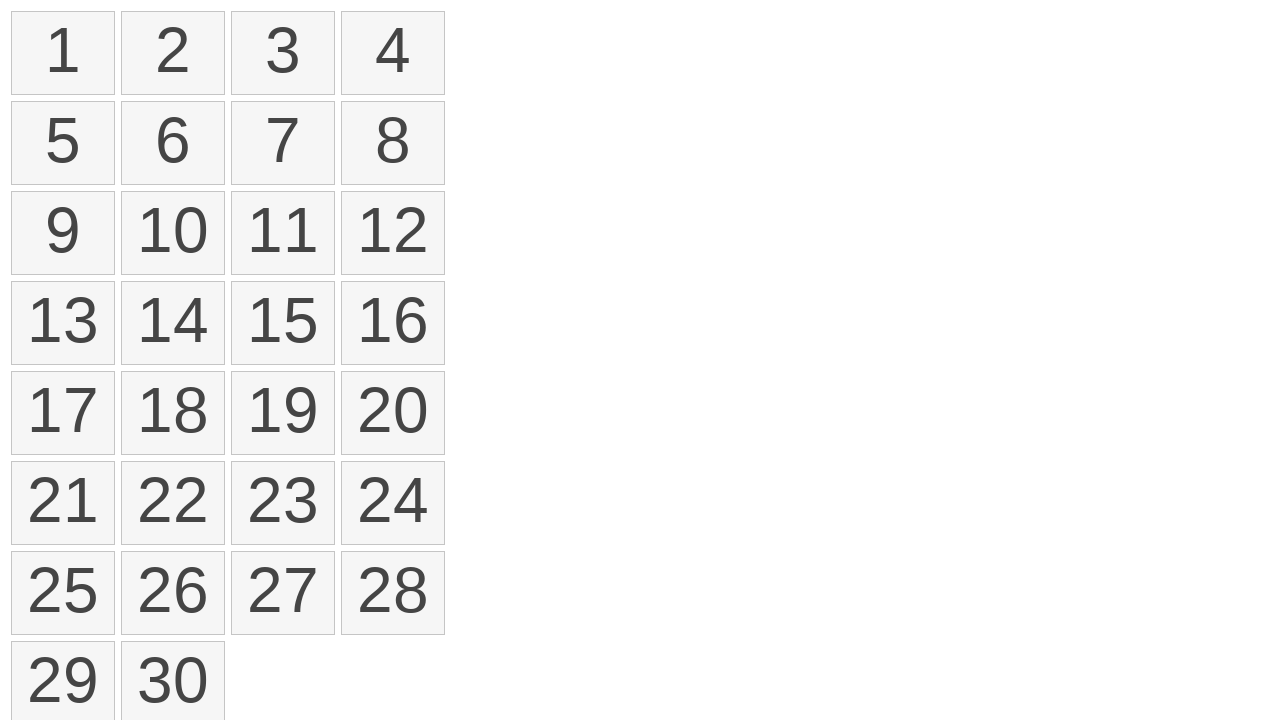

Located first element (index 0) in selectable list
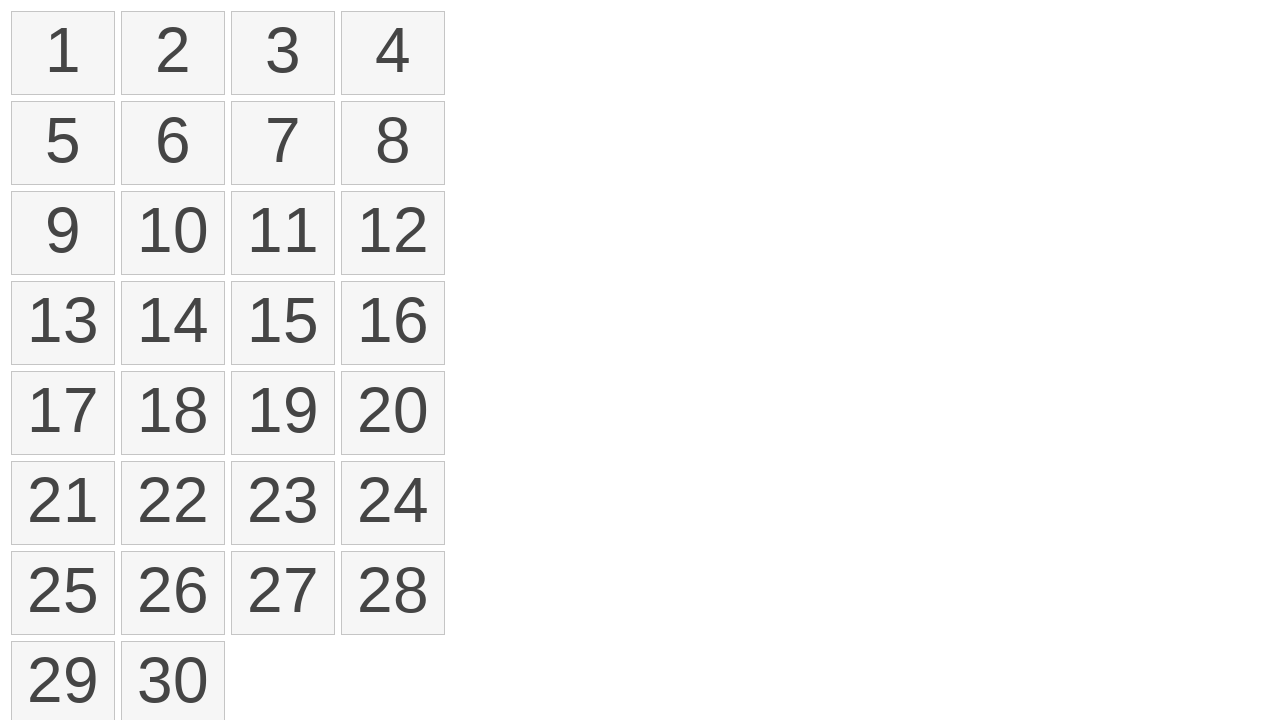

Located eighth element (index 7) in selectable list
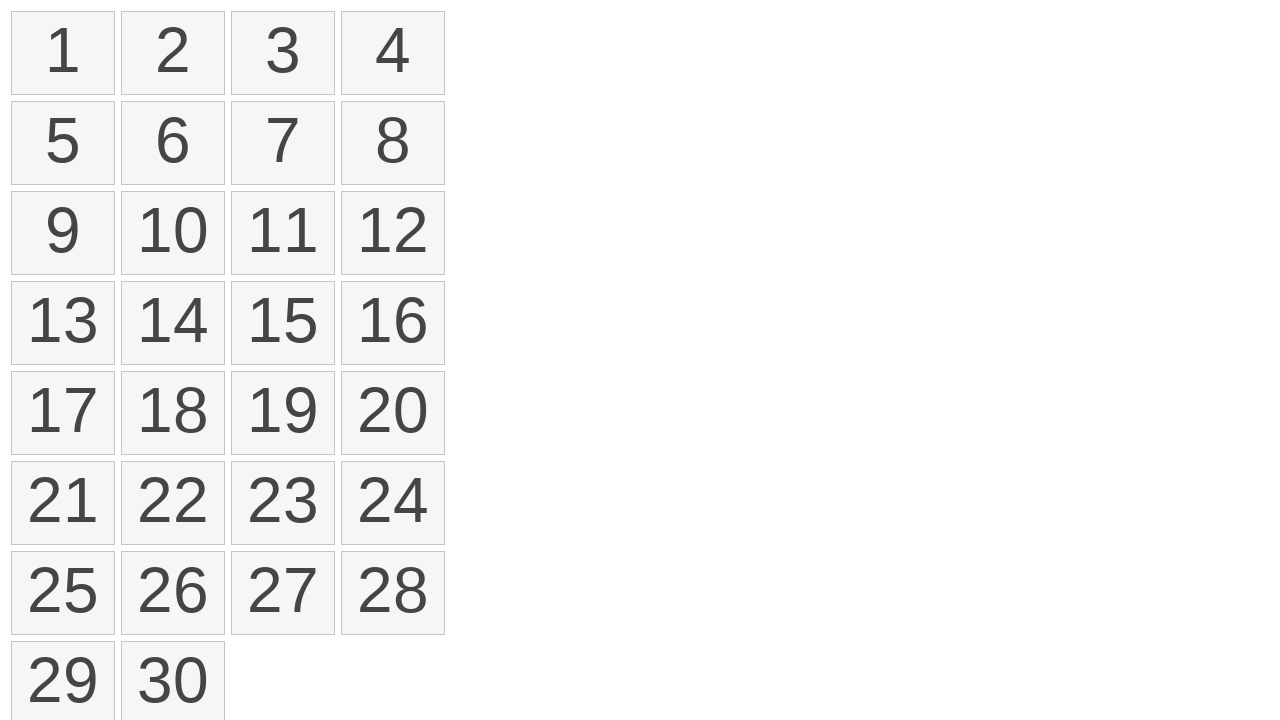

Hovered over first element at (63, 53) on ol#selectable>li >> nth=0
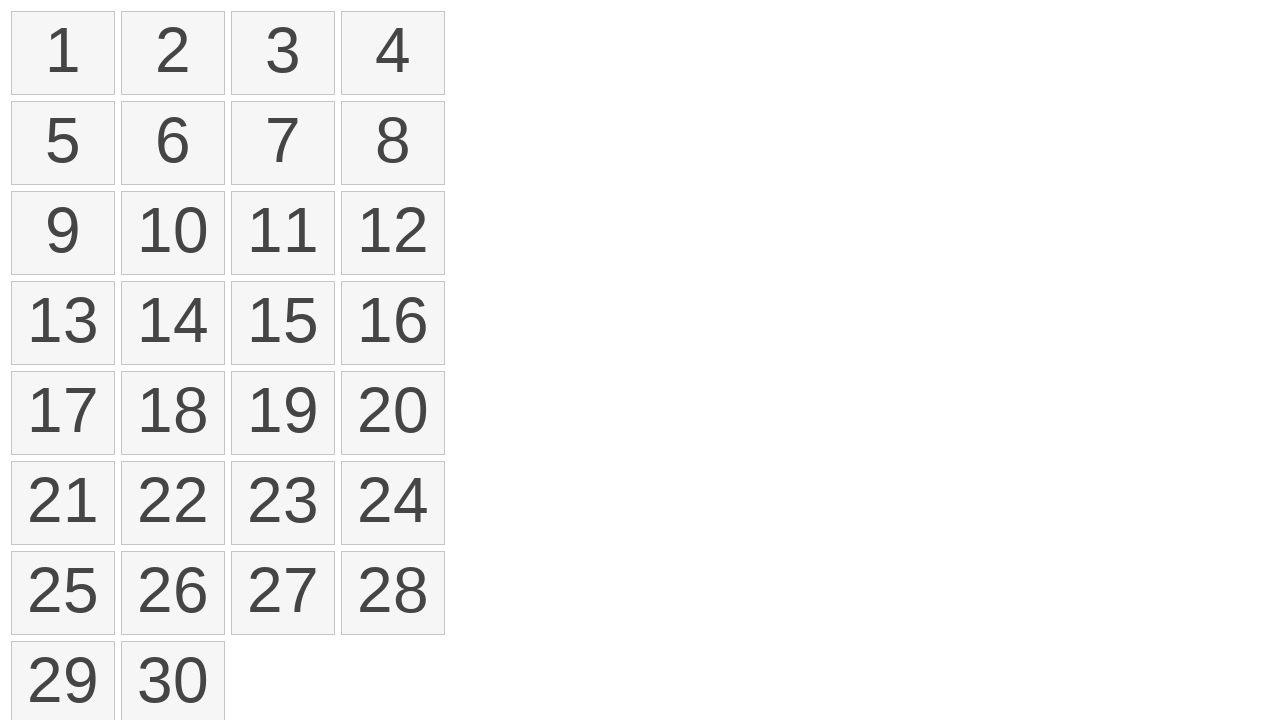

Pressed down mouse button on first element at (63, 53)
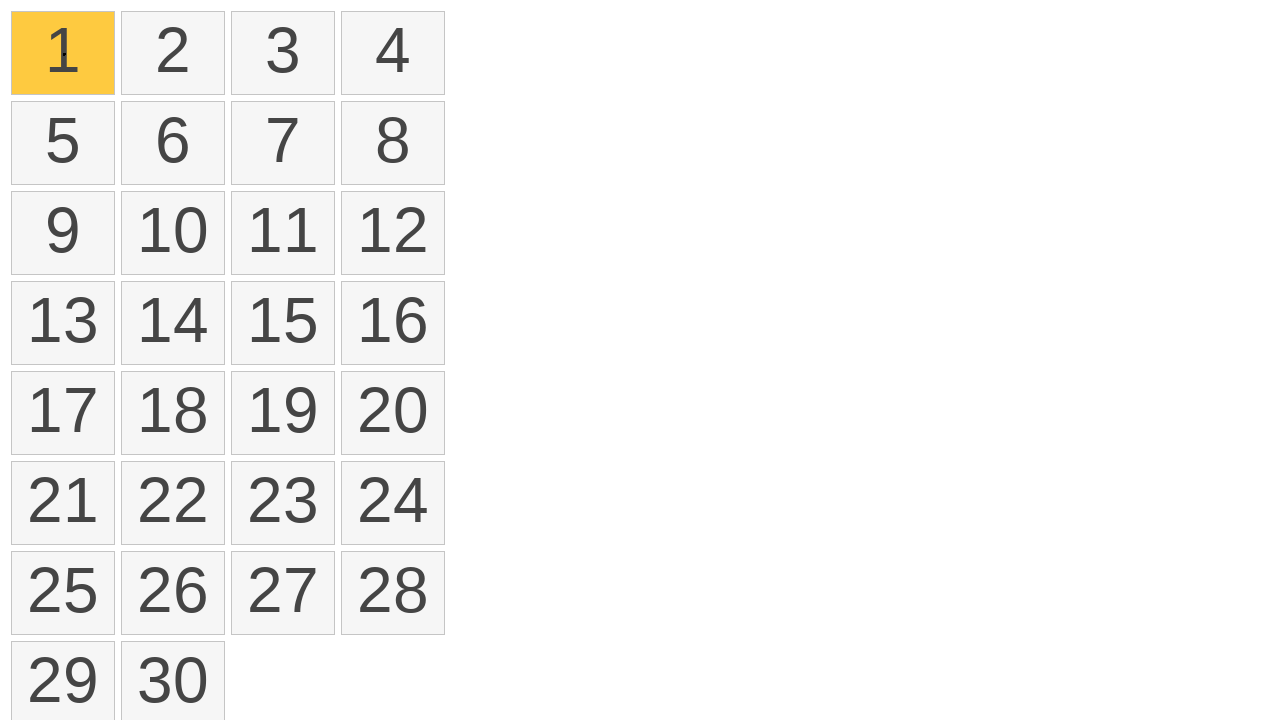

Dragged mouse to eighth element while holding button at (393, 143) on ol#selectable>li >> nth=7
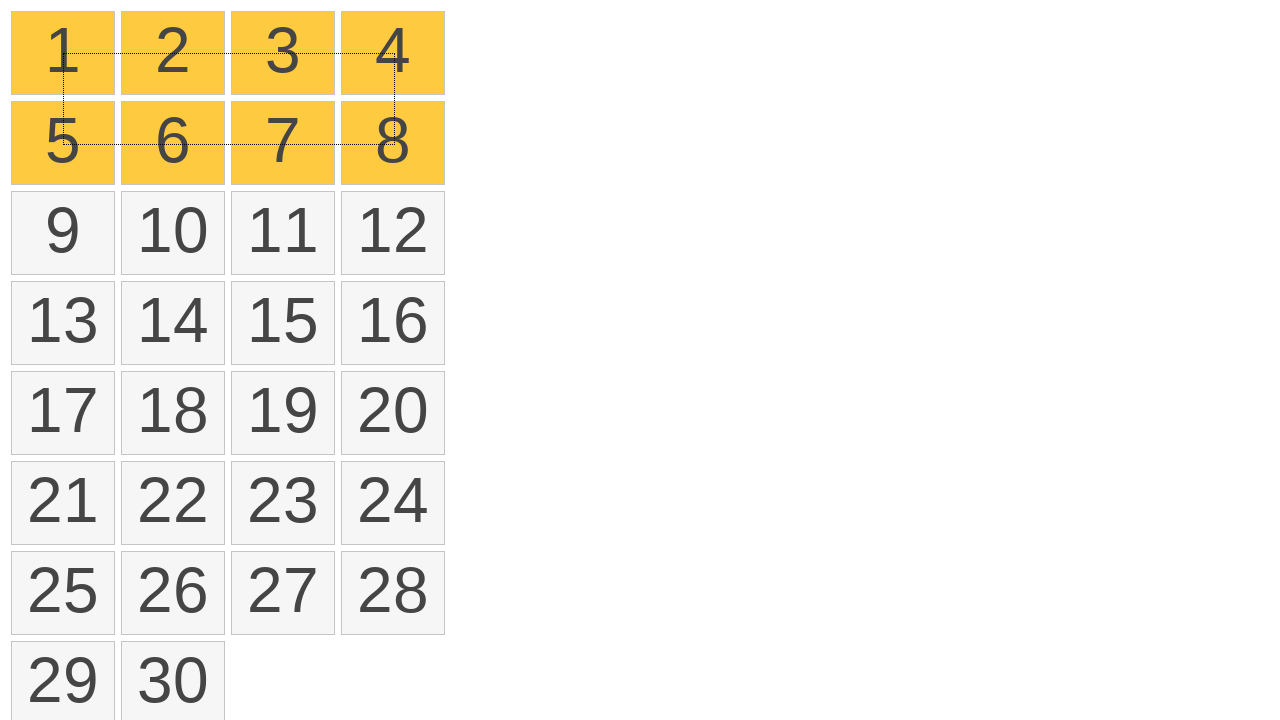

Released mouse button to complete drag selection at (393, 143)
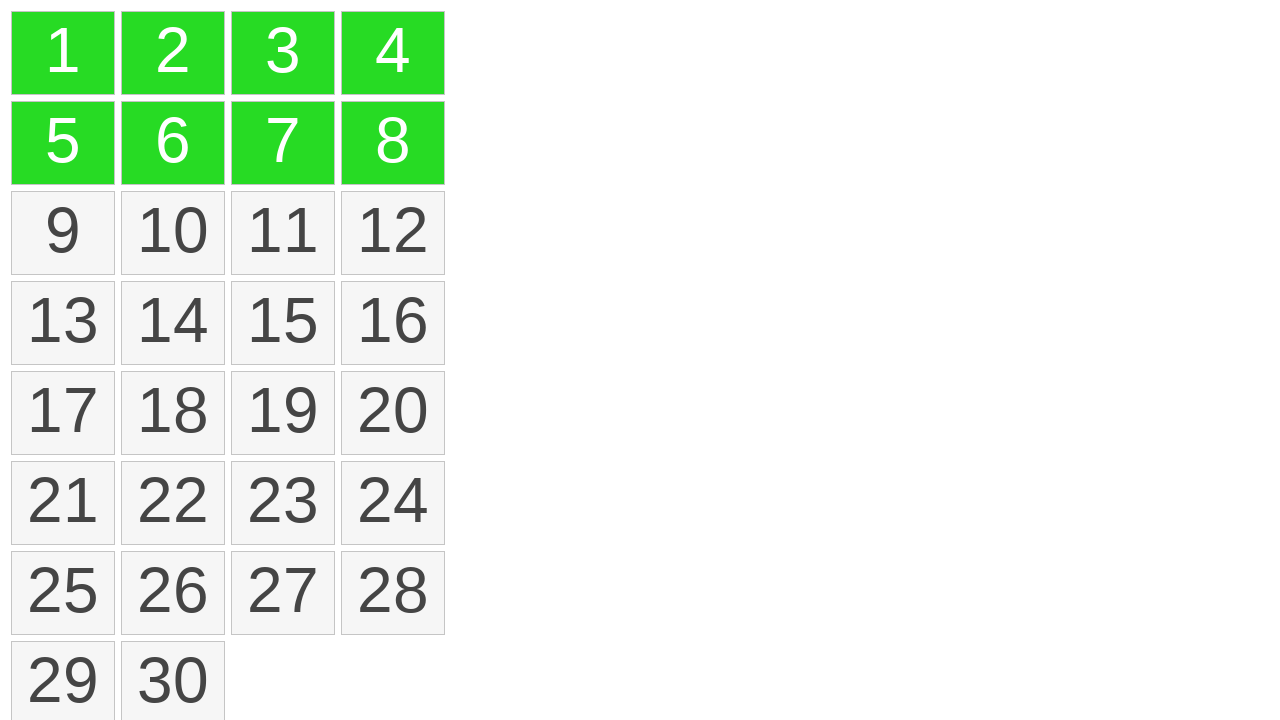

Waited for selected elements to be marked with ui-selected class
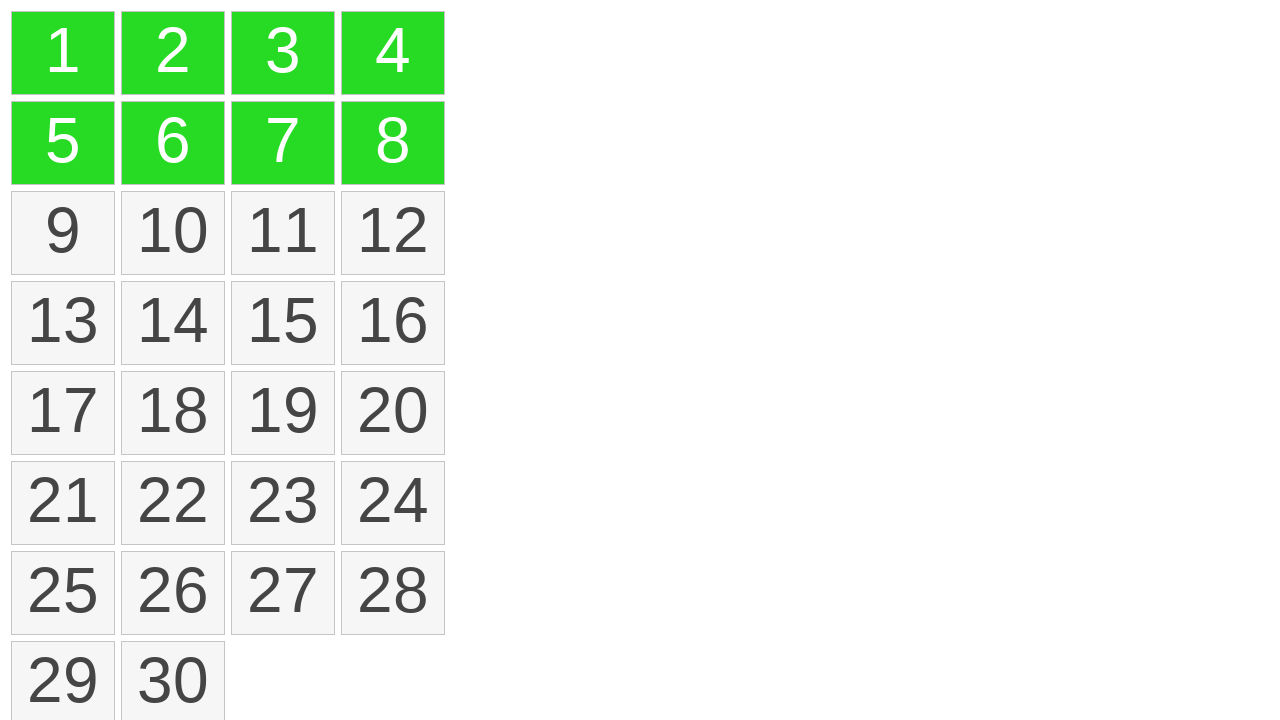

Located all selected elements
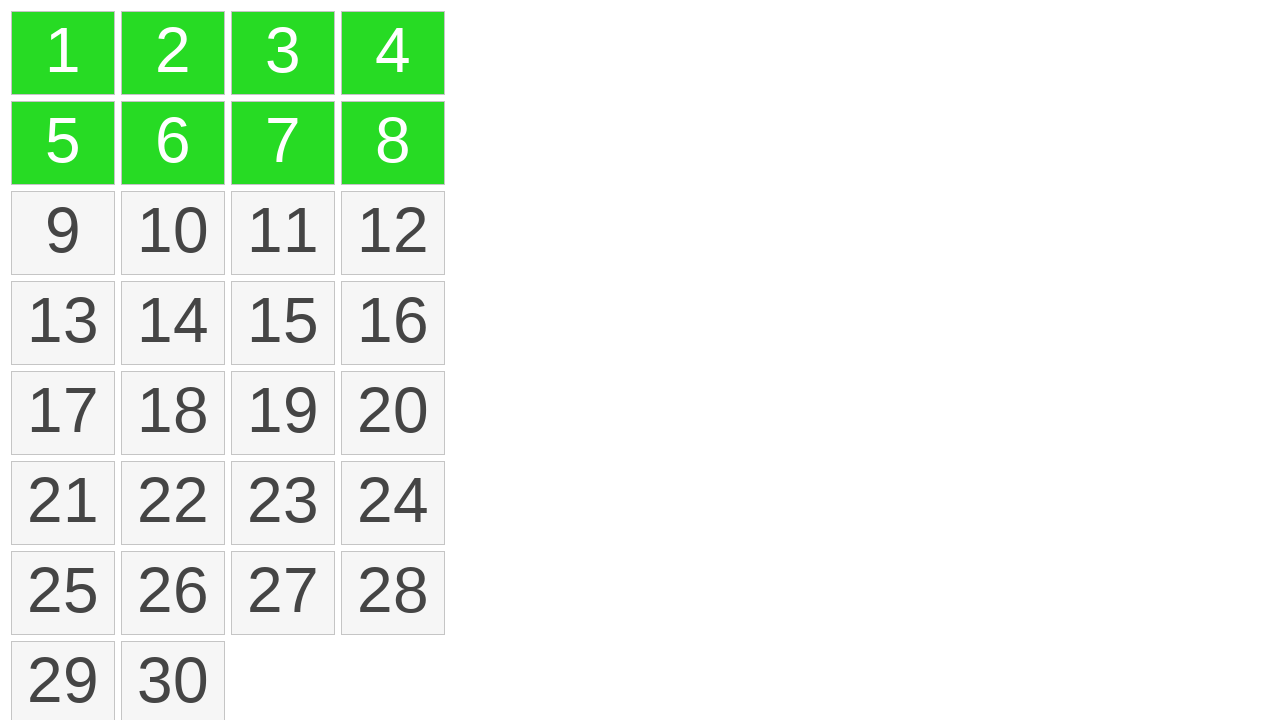

Verified that exactly 8 elements are selected
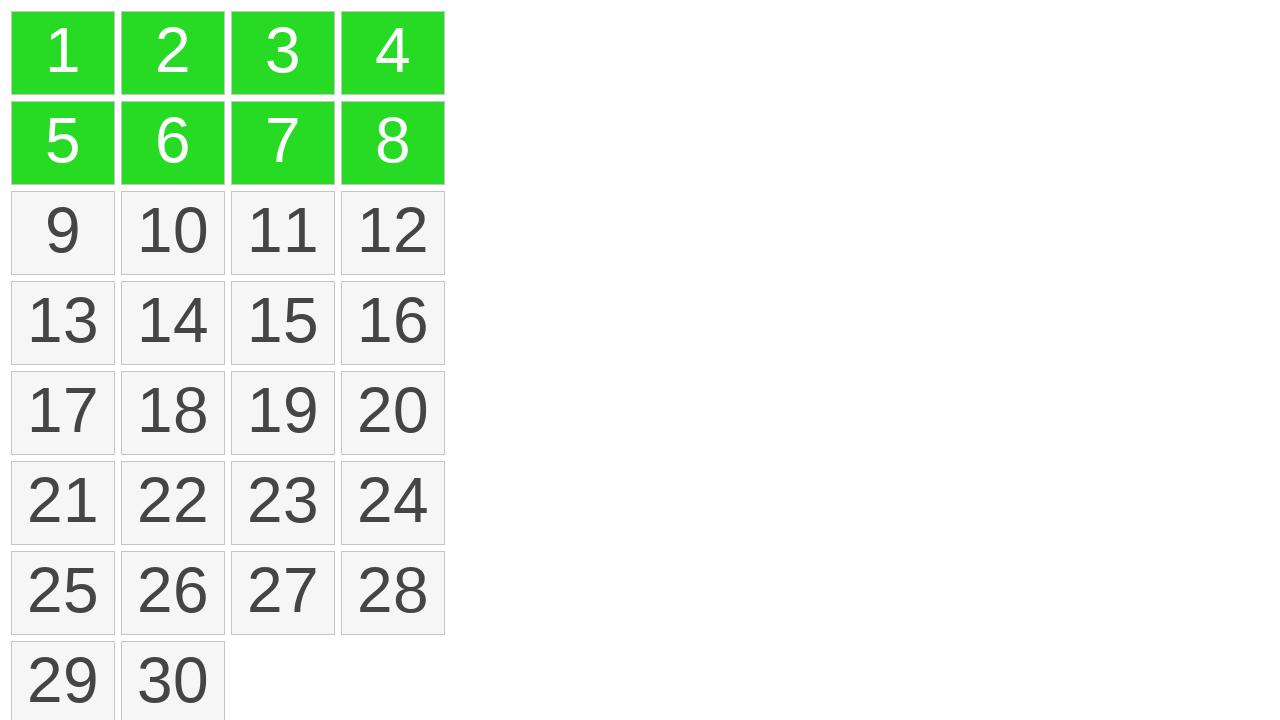

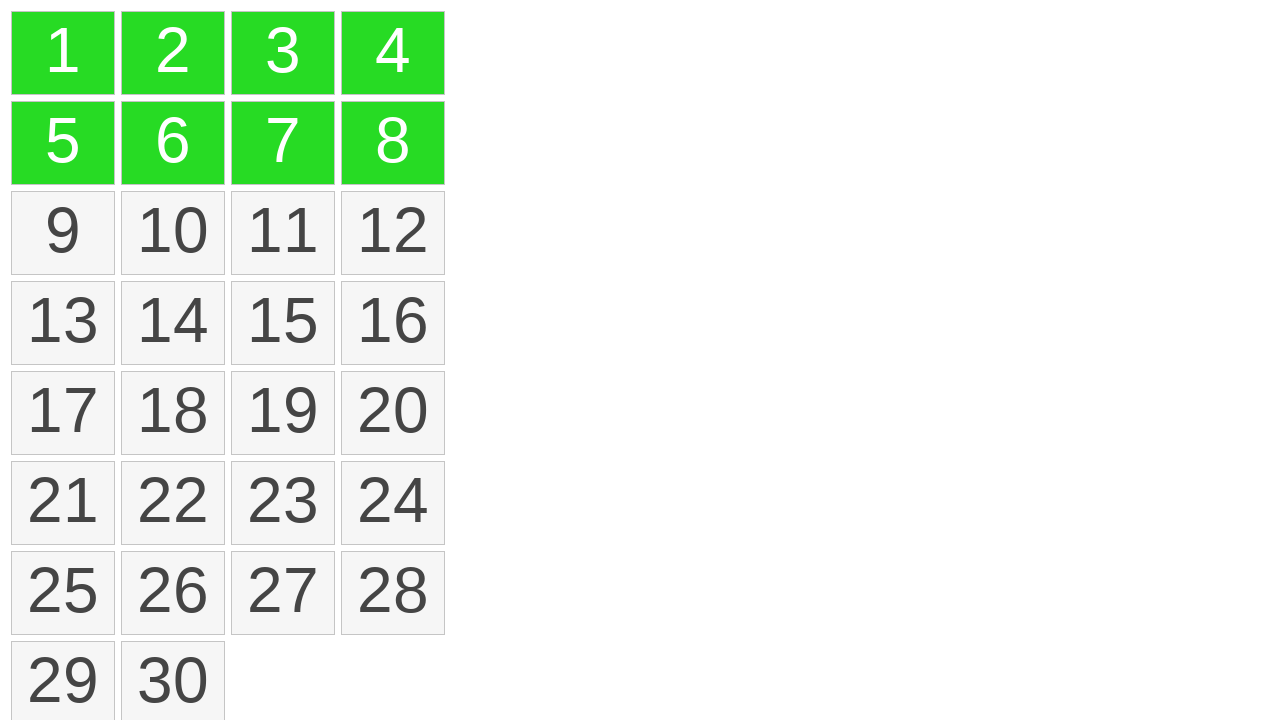